Calculates the sum of two numbers displayed on the page, selects the result from a dropdown menu, and submits the form

Starting URL: http://suninjuly.github.io/selects1.html

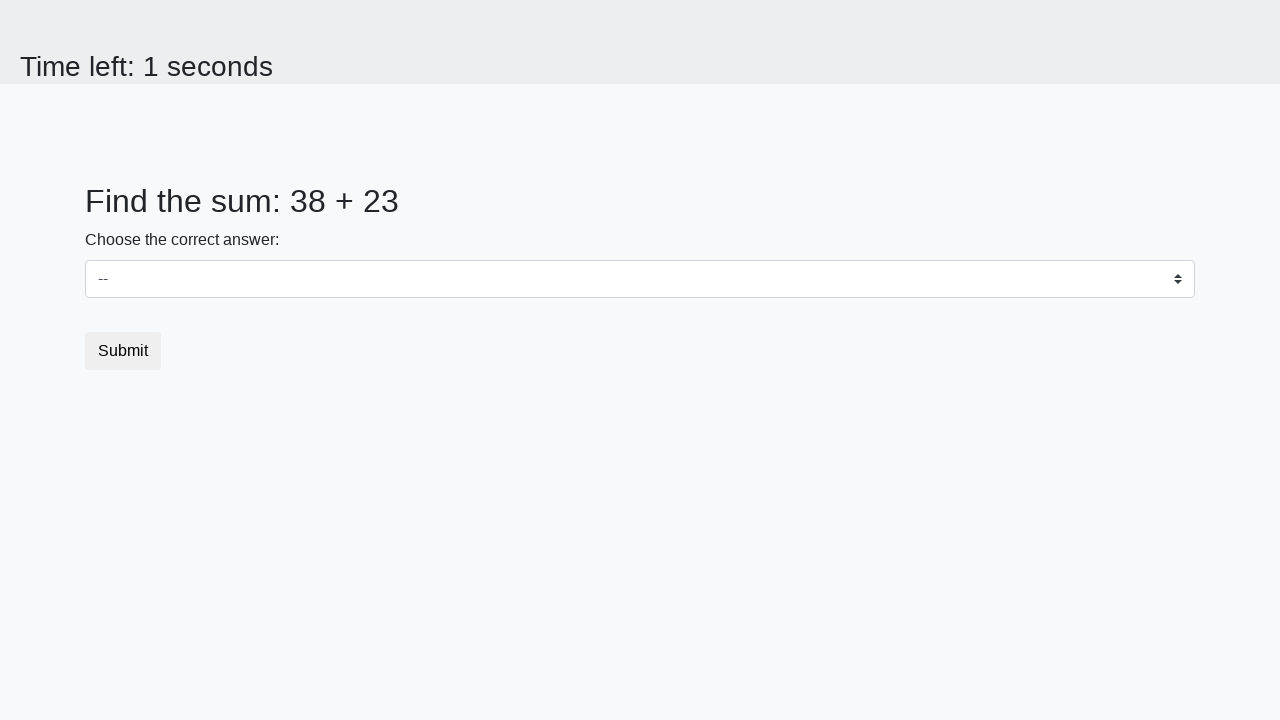

Located first number element (#num1)
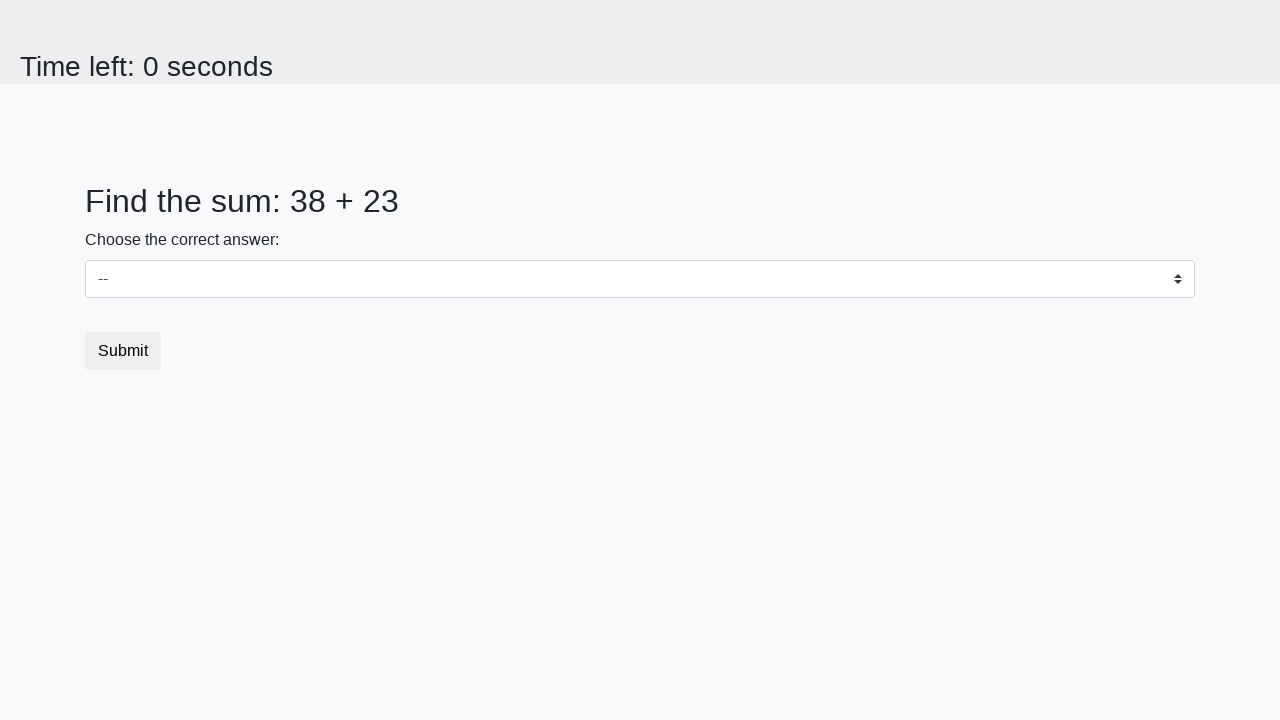

Extracted first number: 38
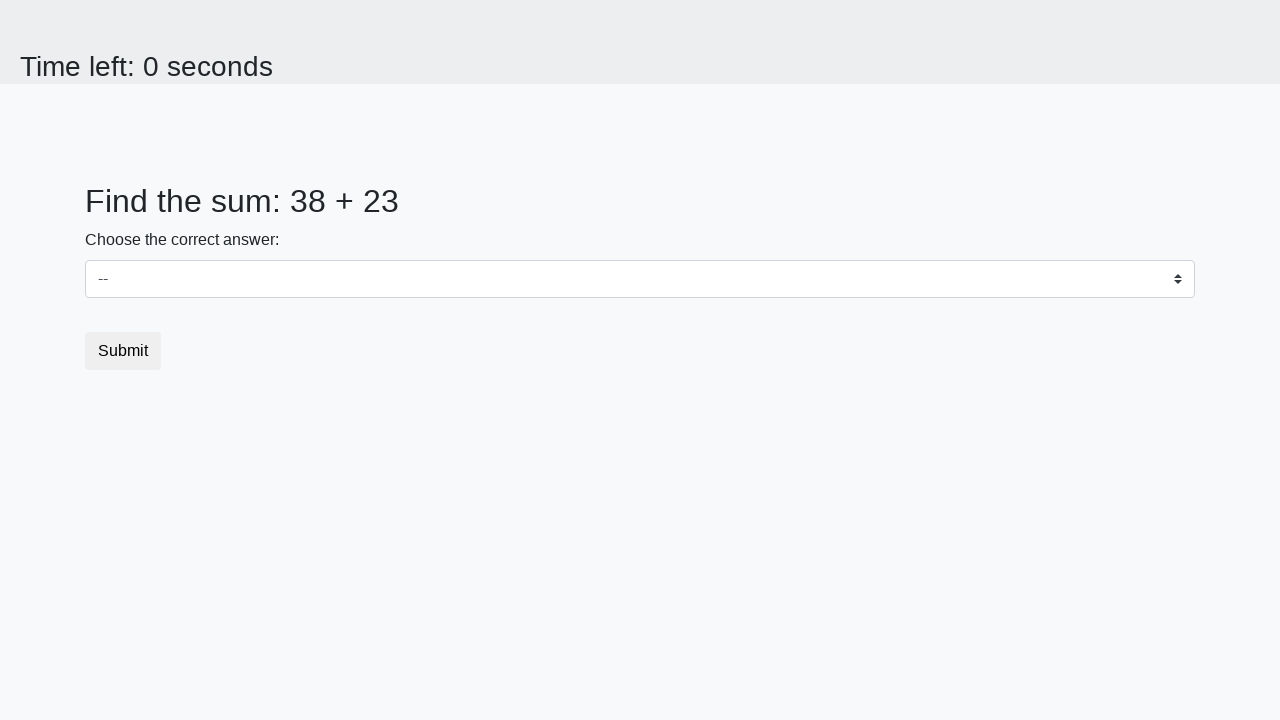

Located second number element (#num2)
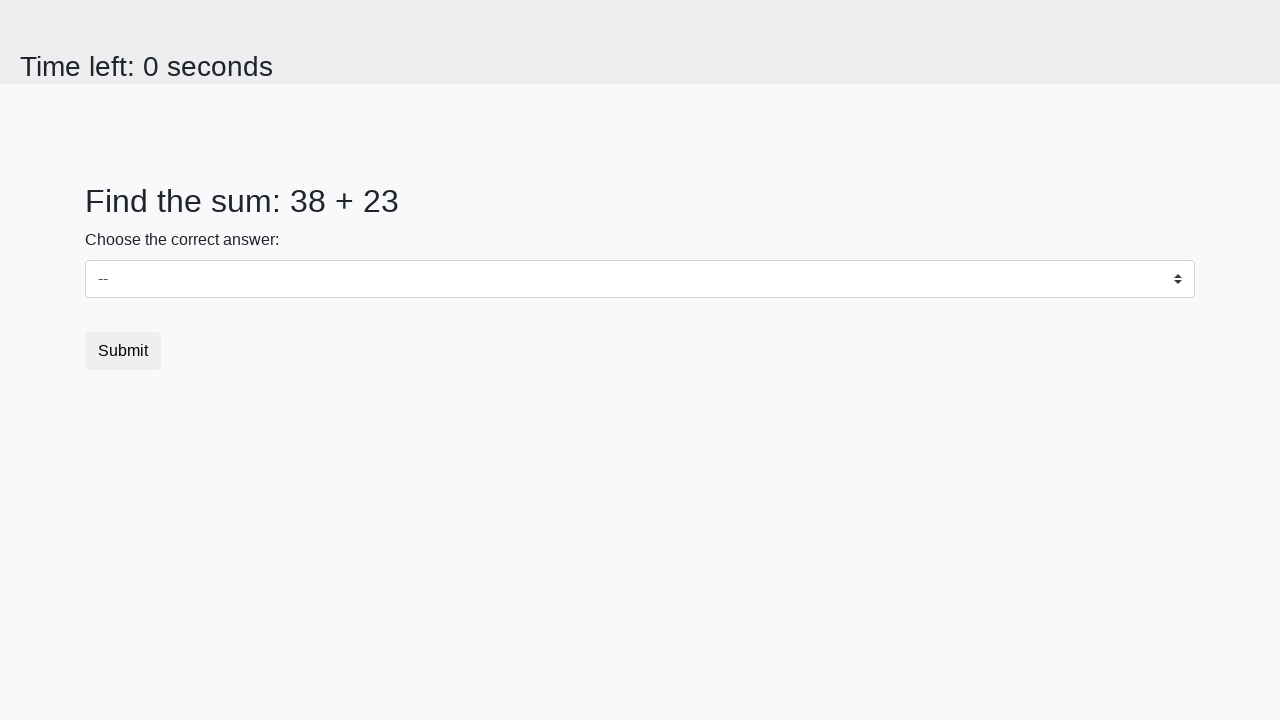

Extracted second number: 23
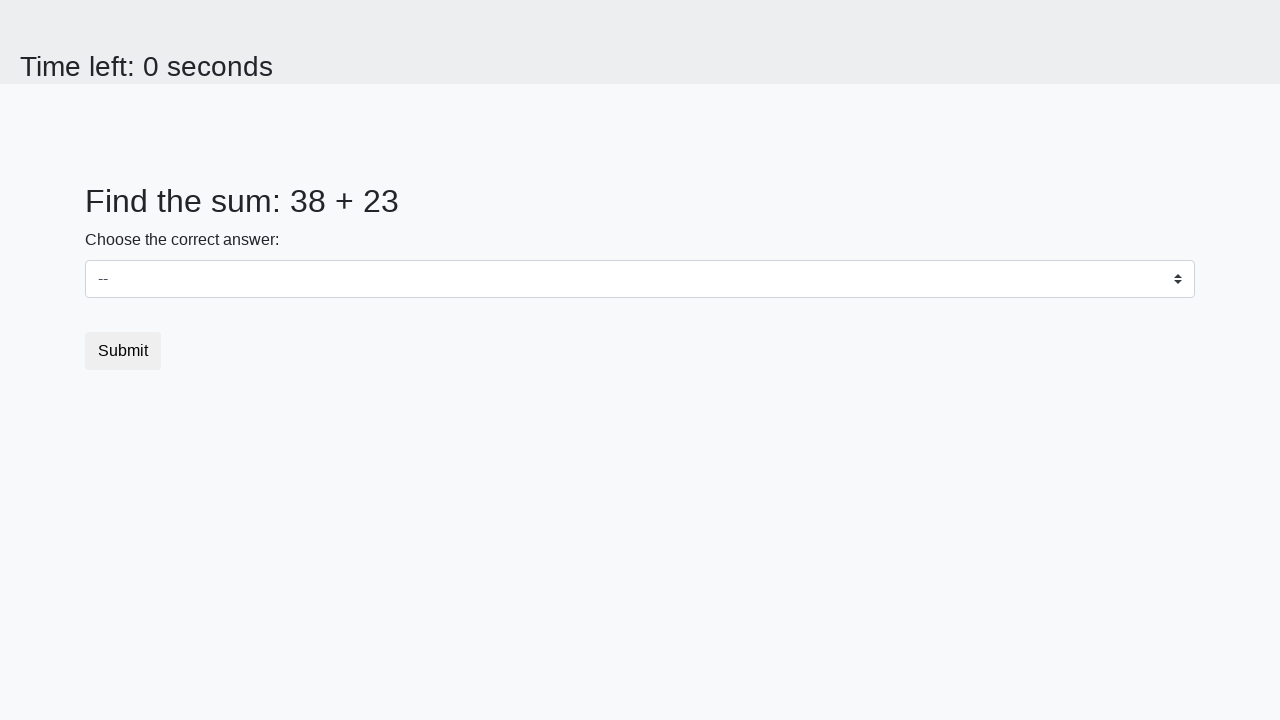

Calculated sum: 38 + 23 = 61
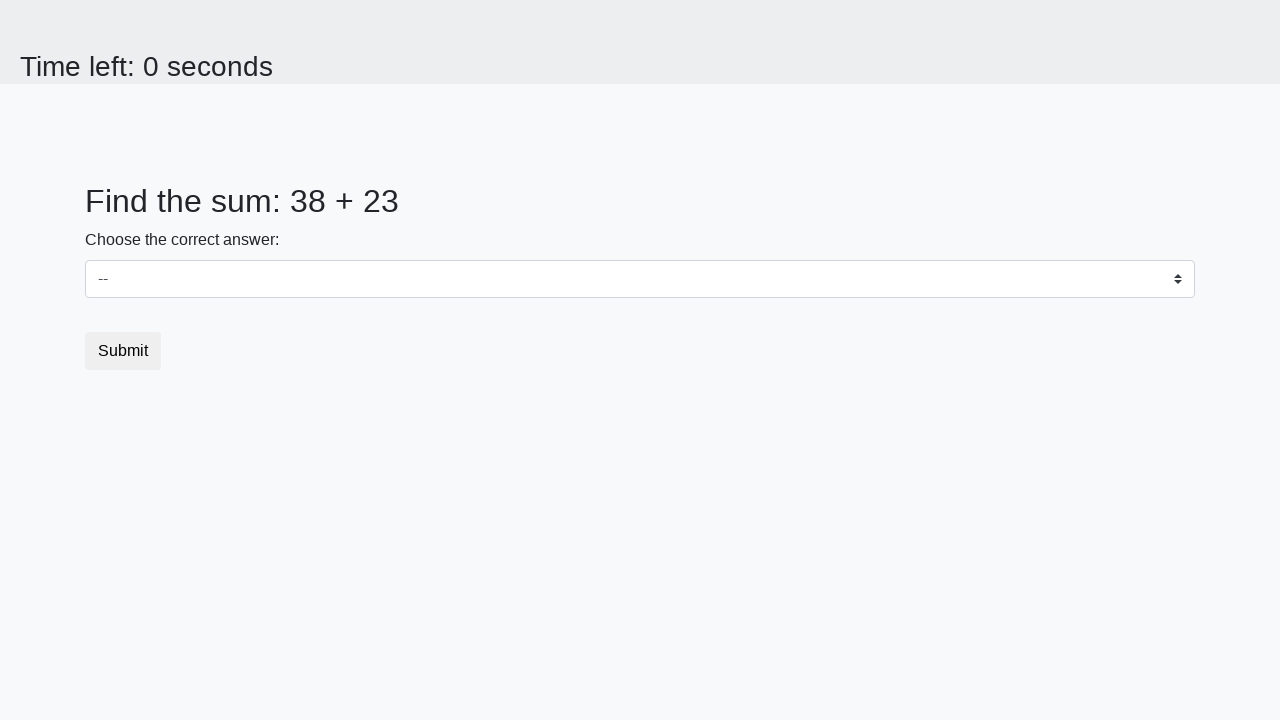

Selected sum value '61' from dropdown menu on select
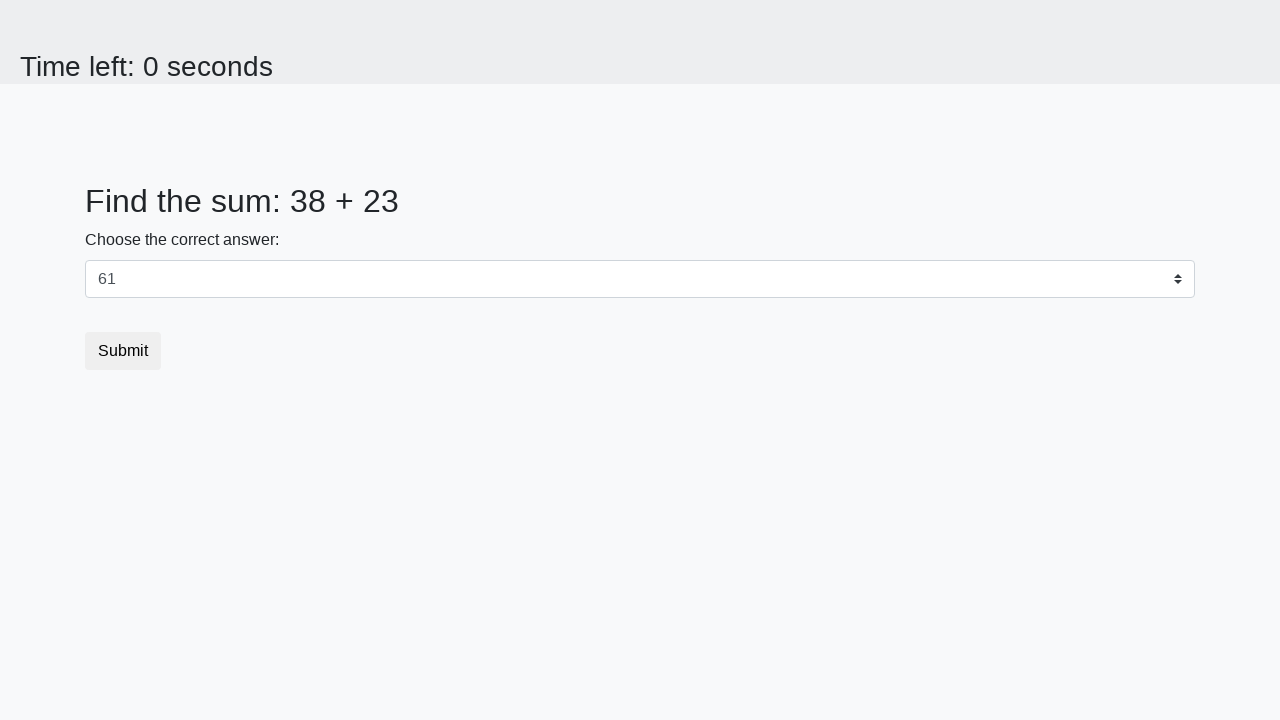

Clicked submit button at (123, 351) on button.btn
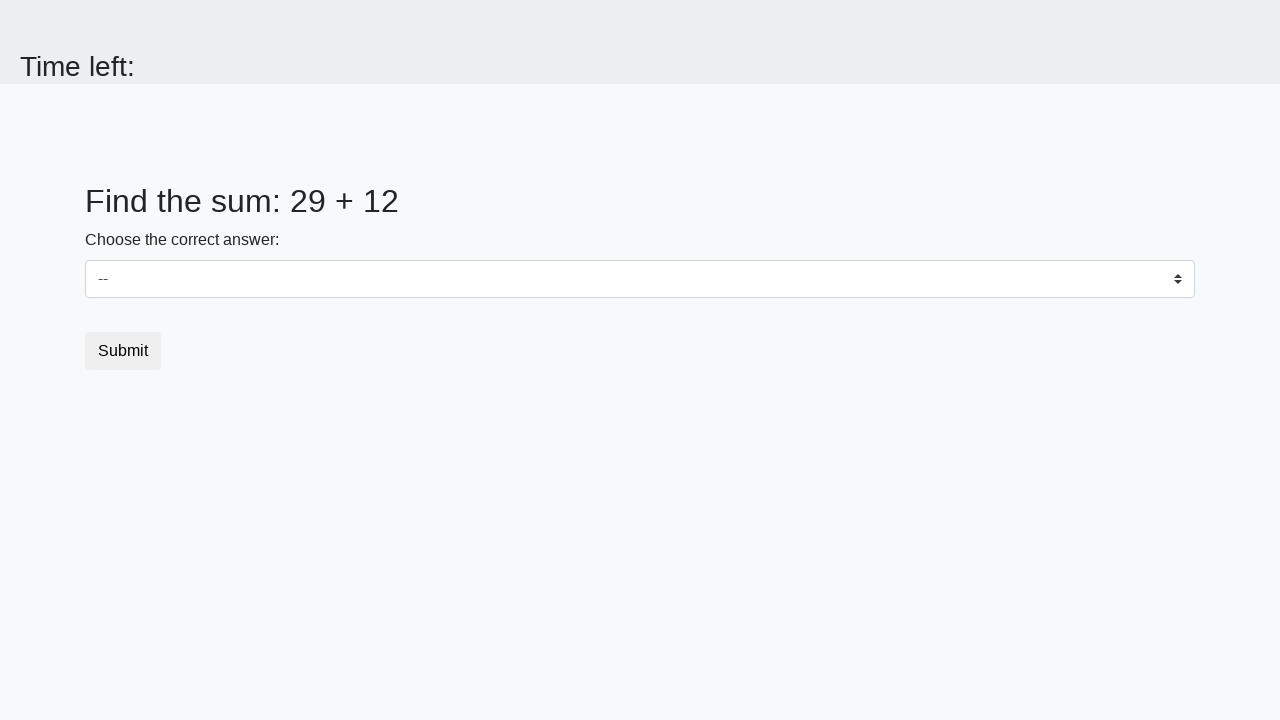

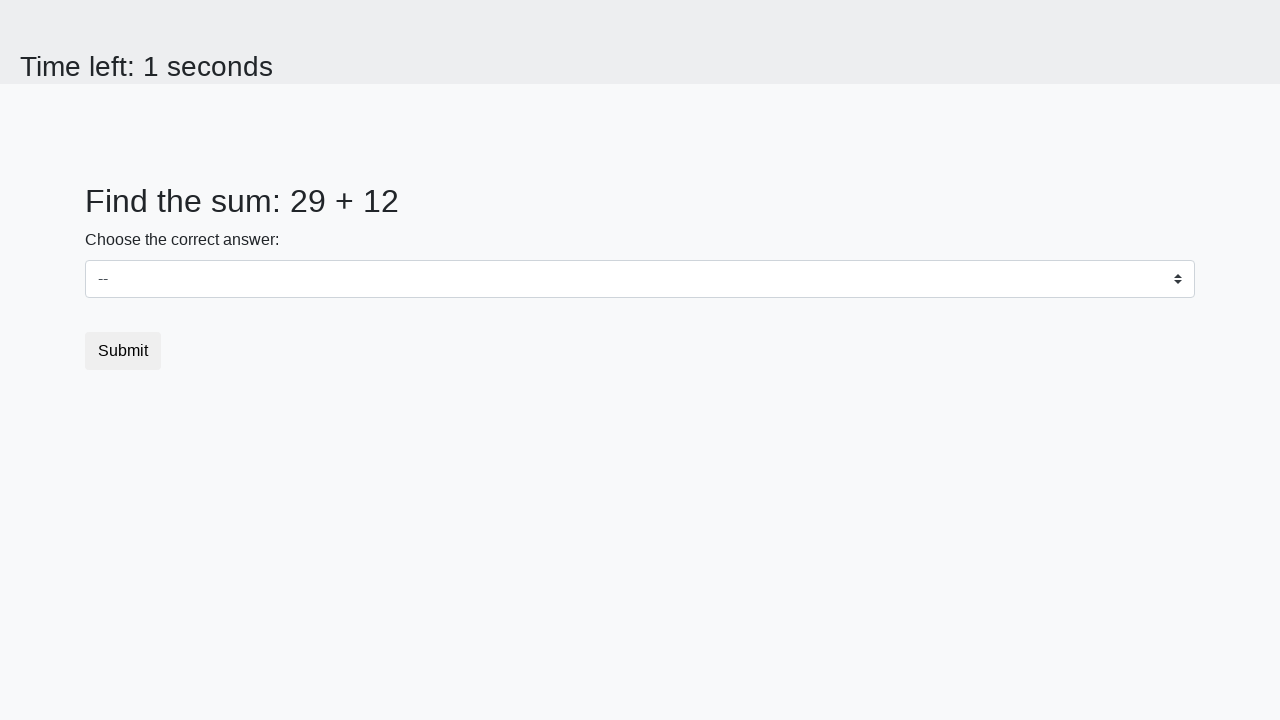